Navigates to the Applitools demo application login page and clicks the login button to access the app page.

Starting URL: https://demo.applitools.com

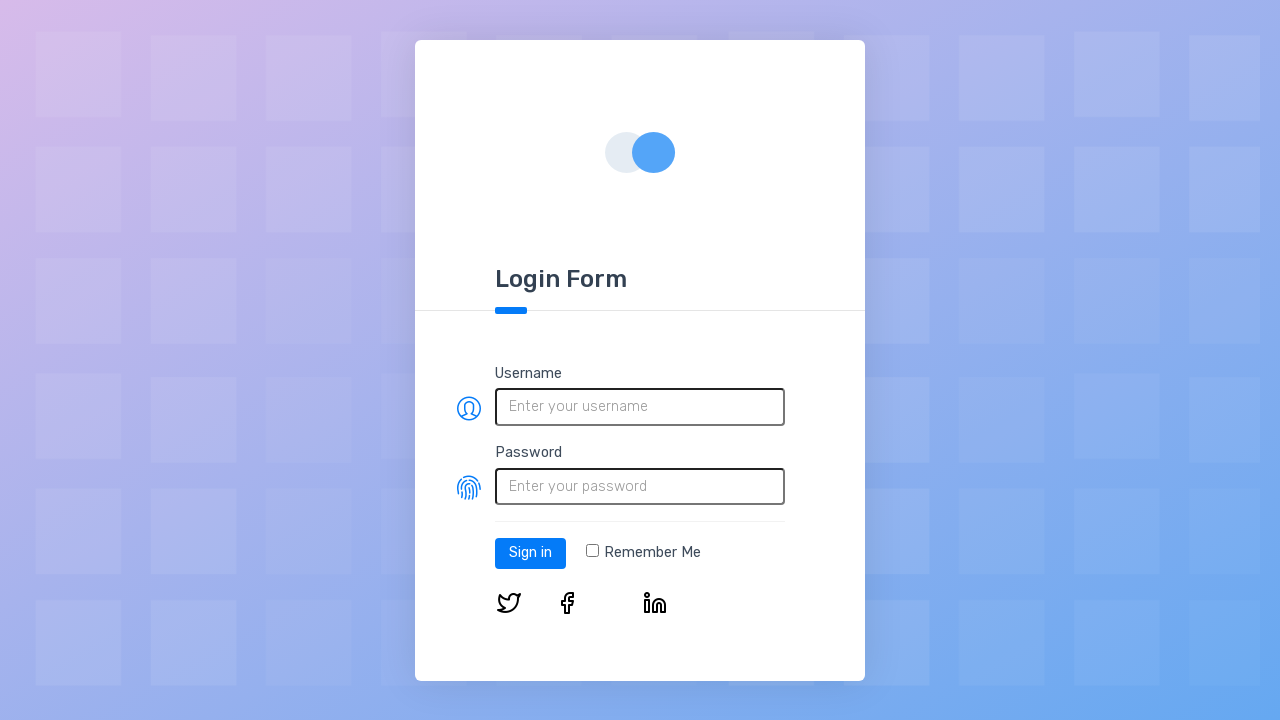

Login page loaded and login button element found
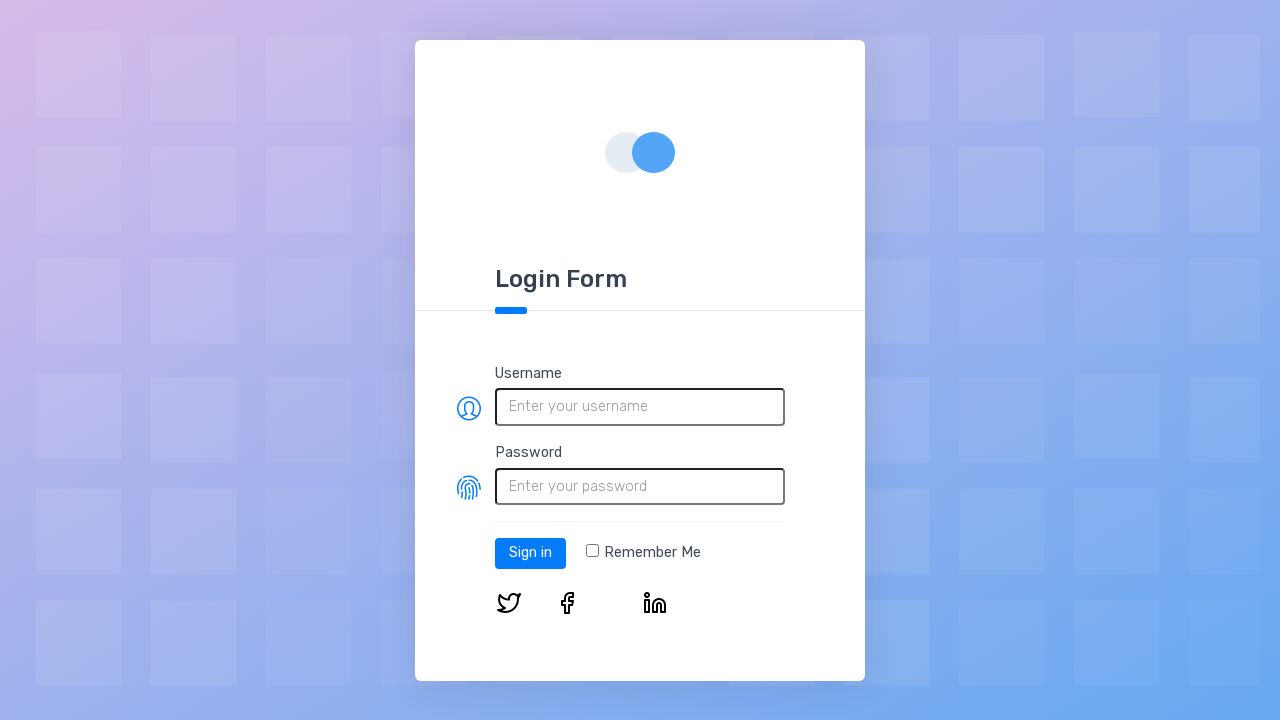

Clicked the login button at (530, 553) on #log-in
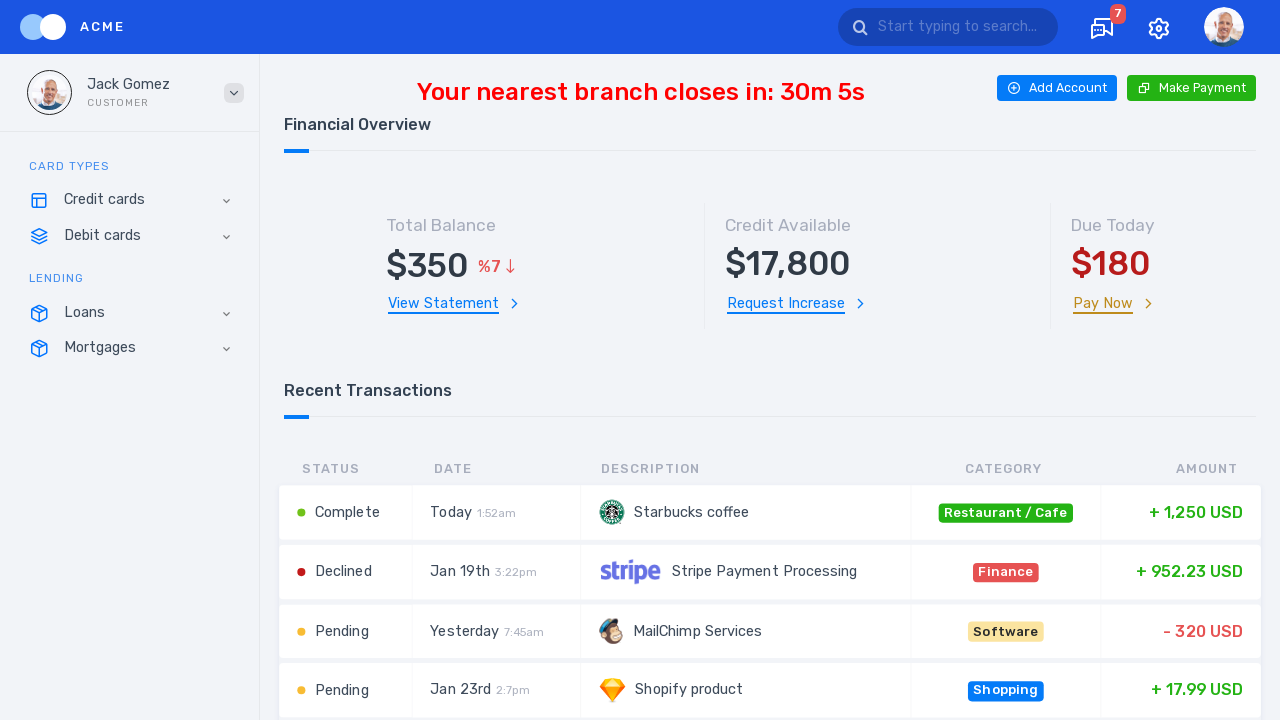

App page loaded after login (network idle)
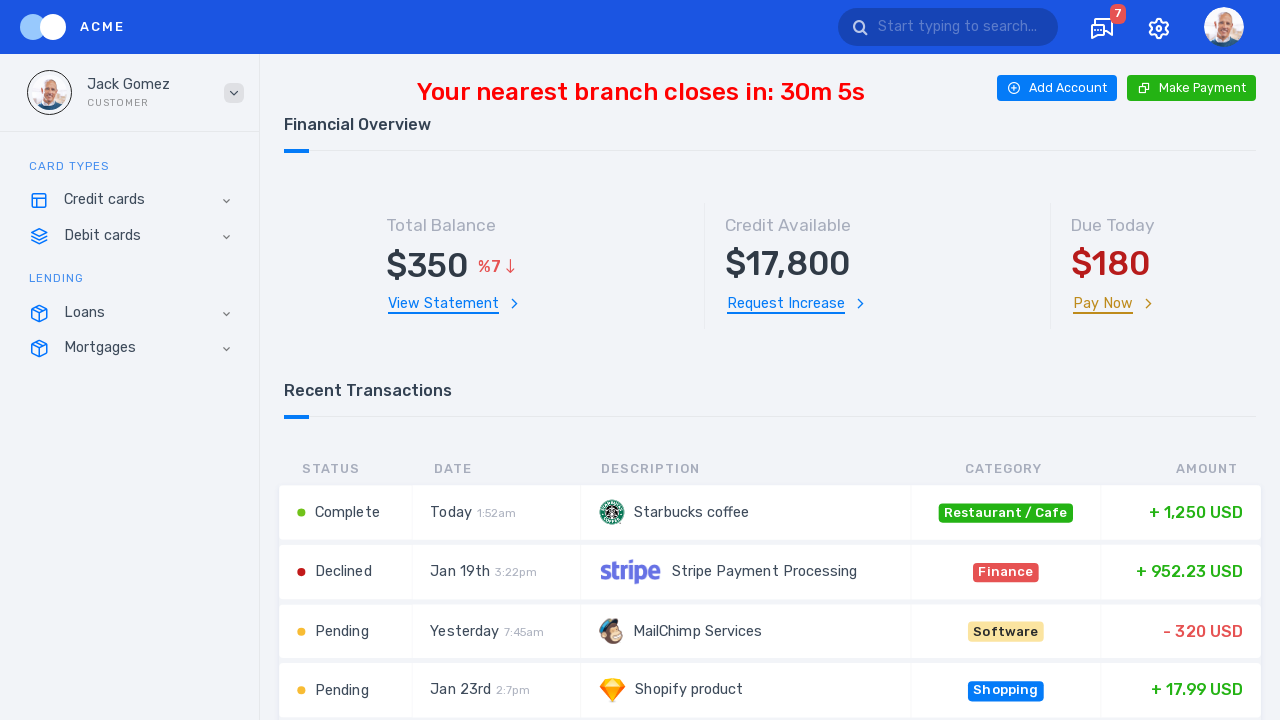

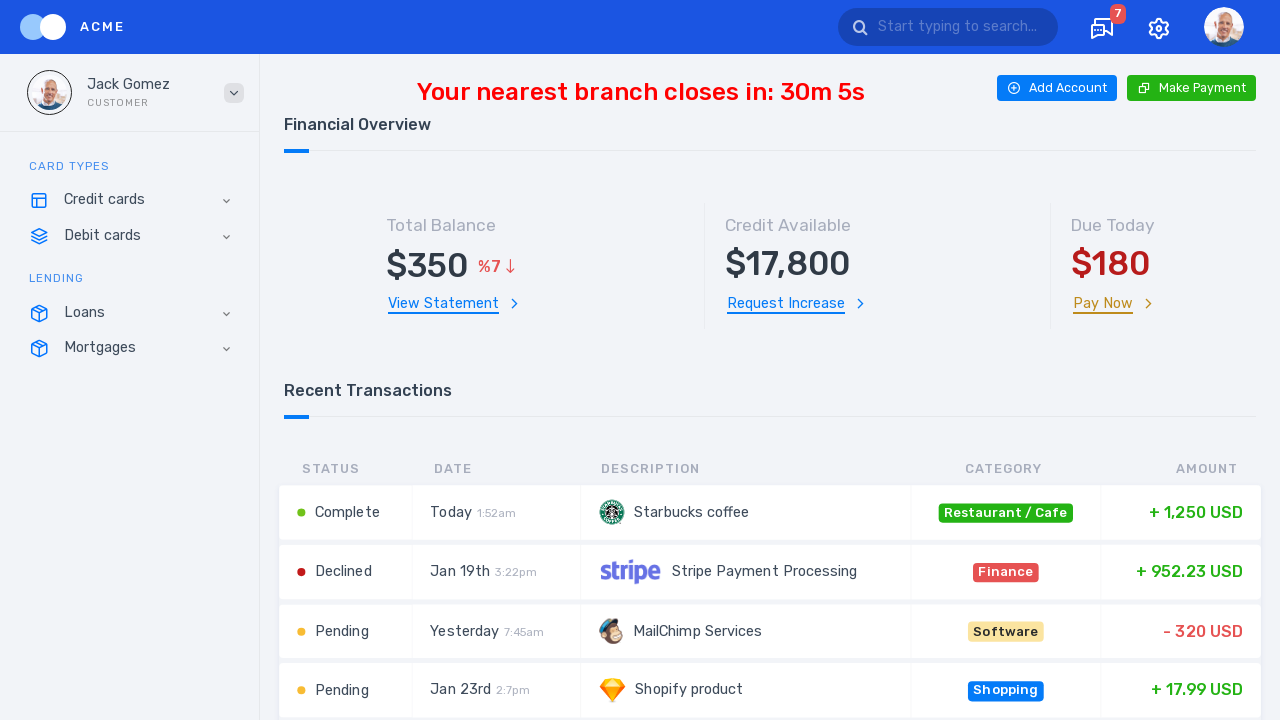